Tests window management methods by manipulating browser window position, size, and state (minimize, maximize, fullscreen)

Starting URL: https://www.testotomasyonu.com/

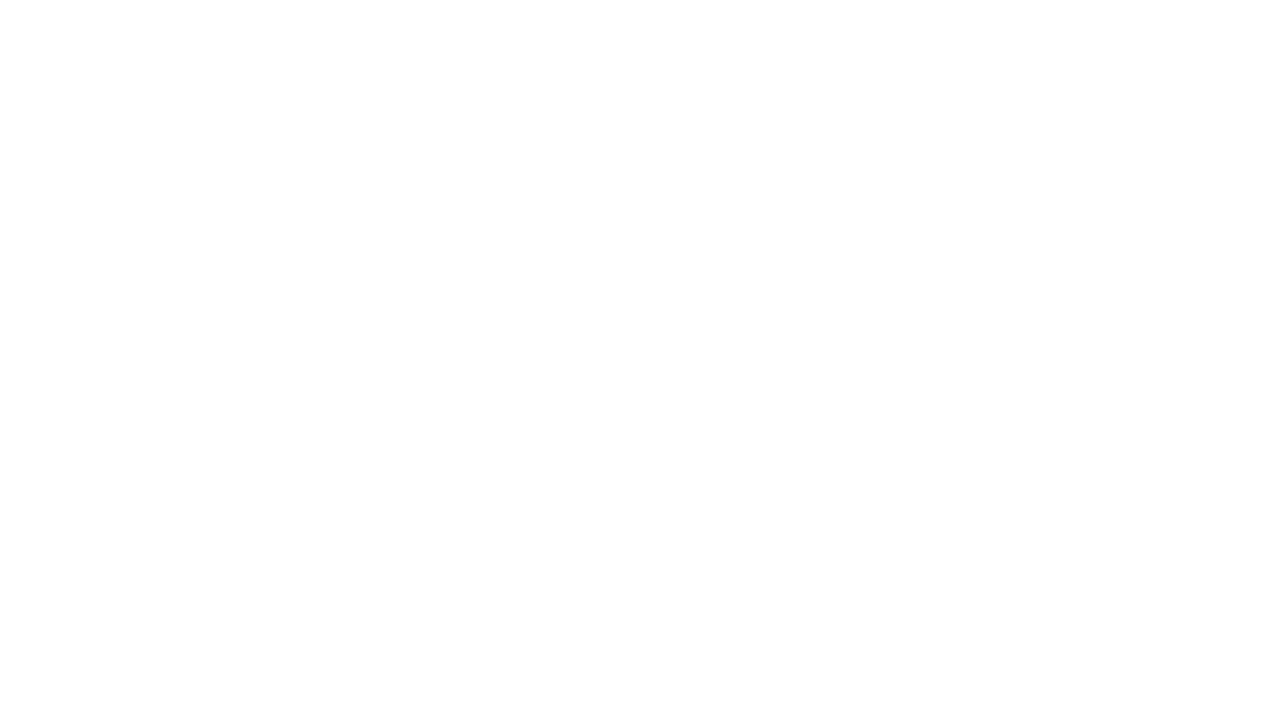

Retrieved initial window position
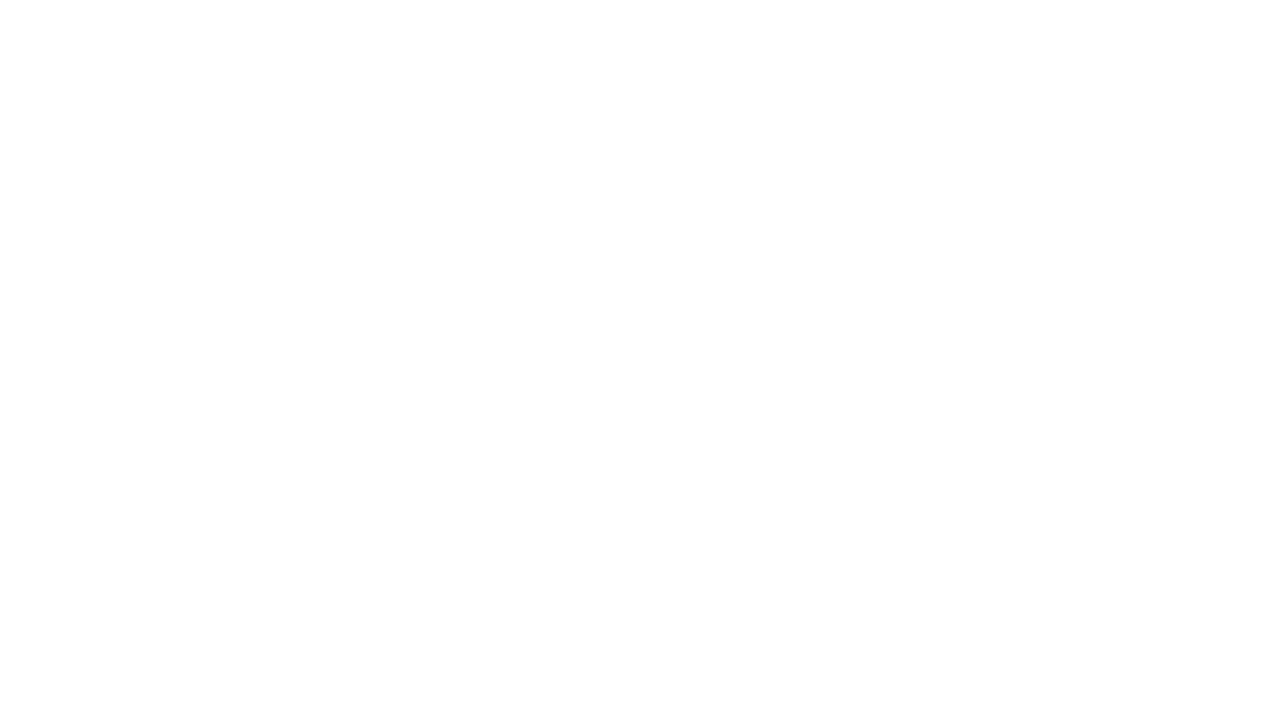

Retrieved initial window size
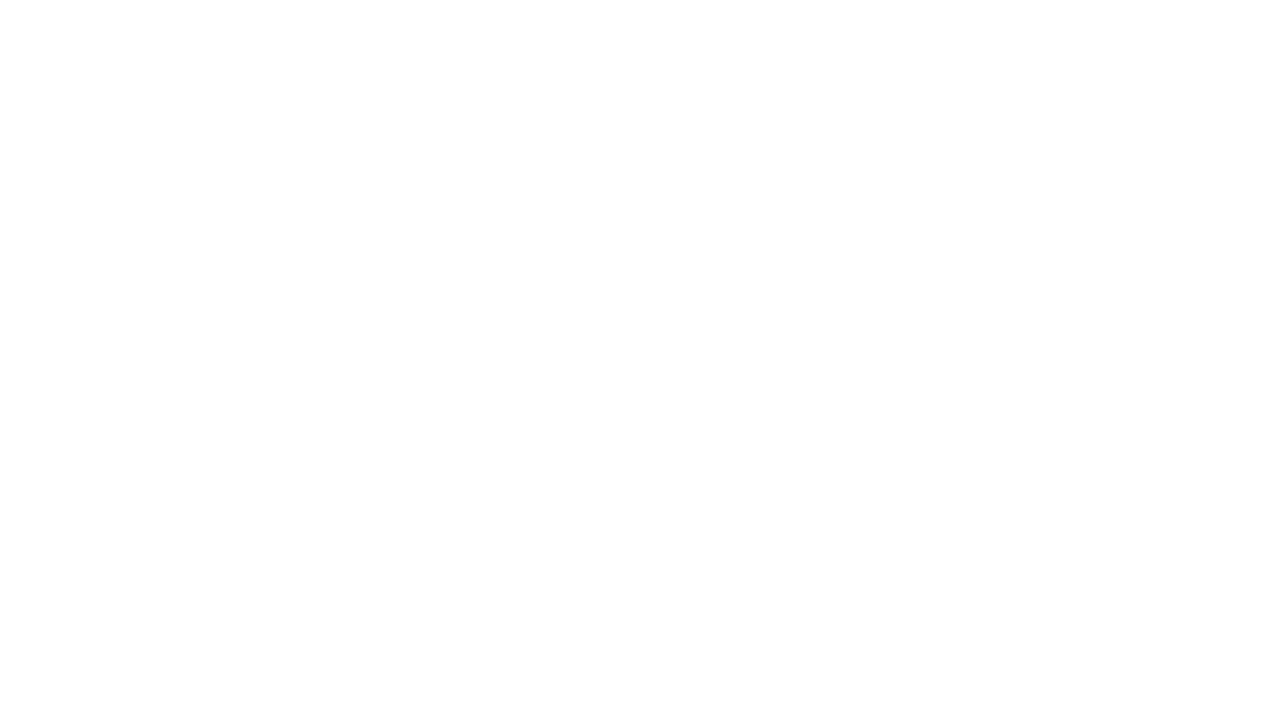

Set viewport to minimized size (100x100)
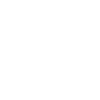

Waited 3 seconds after minimizing window
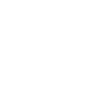

Set viewport to maximized size (1920x1080)
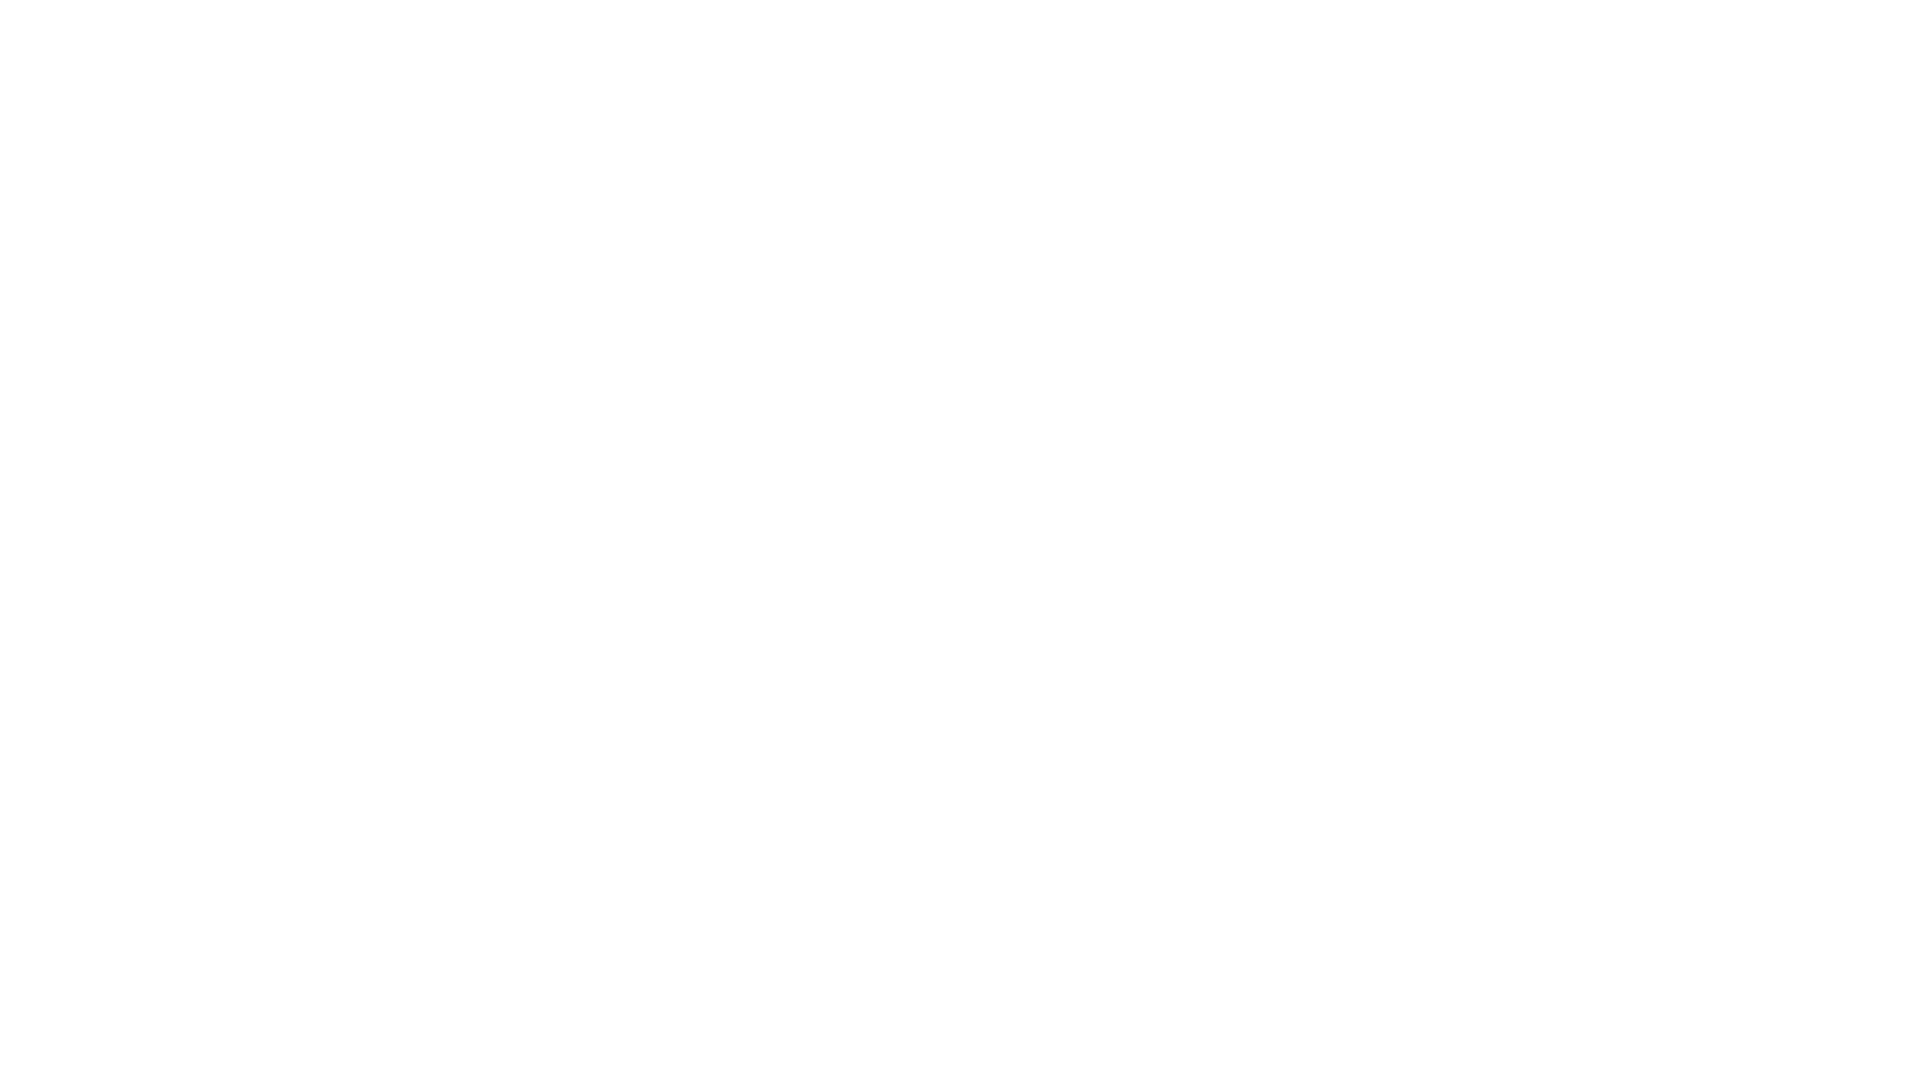

Waited 3 seconds after maximizing window
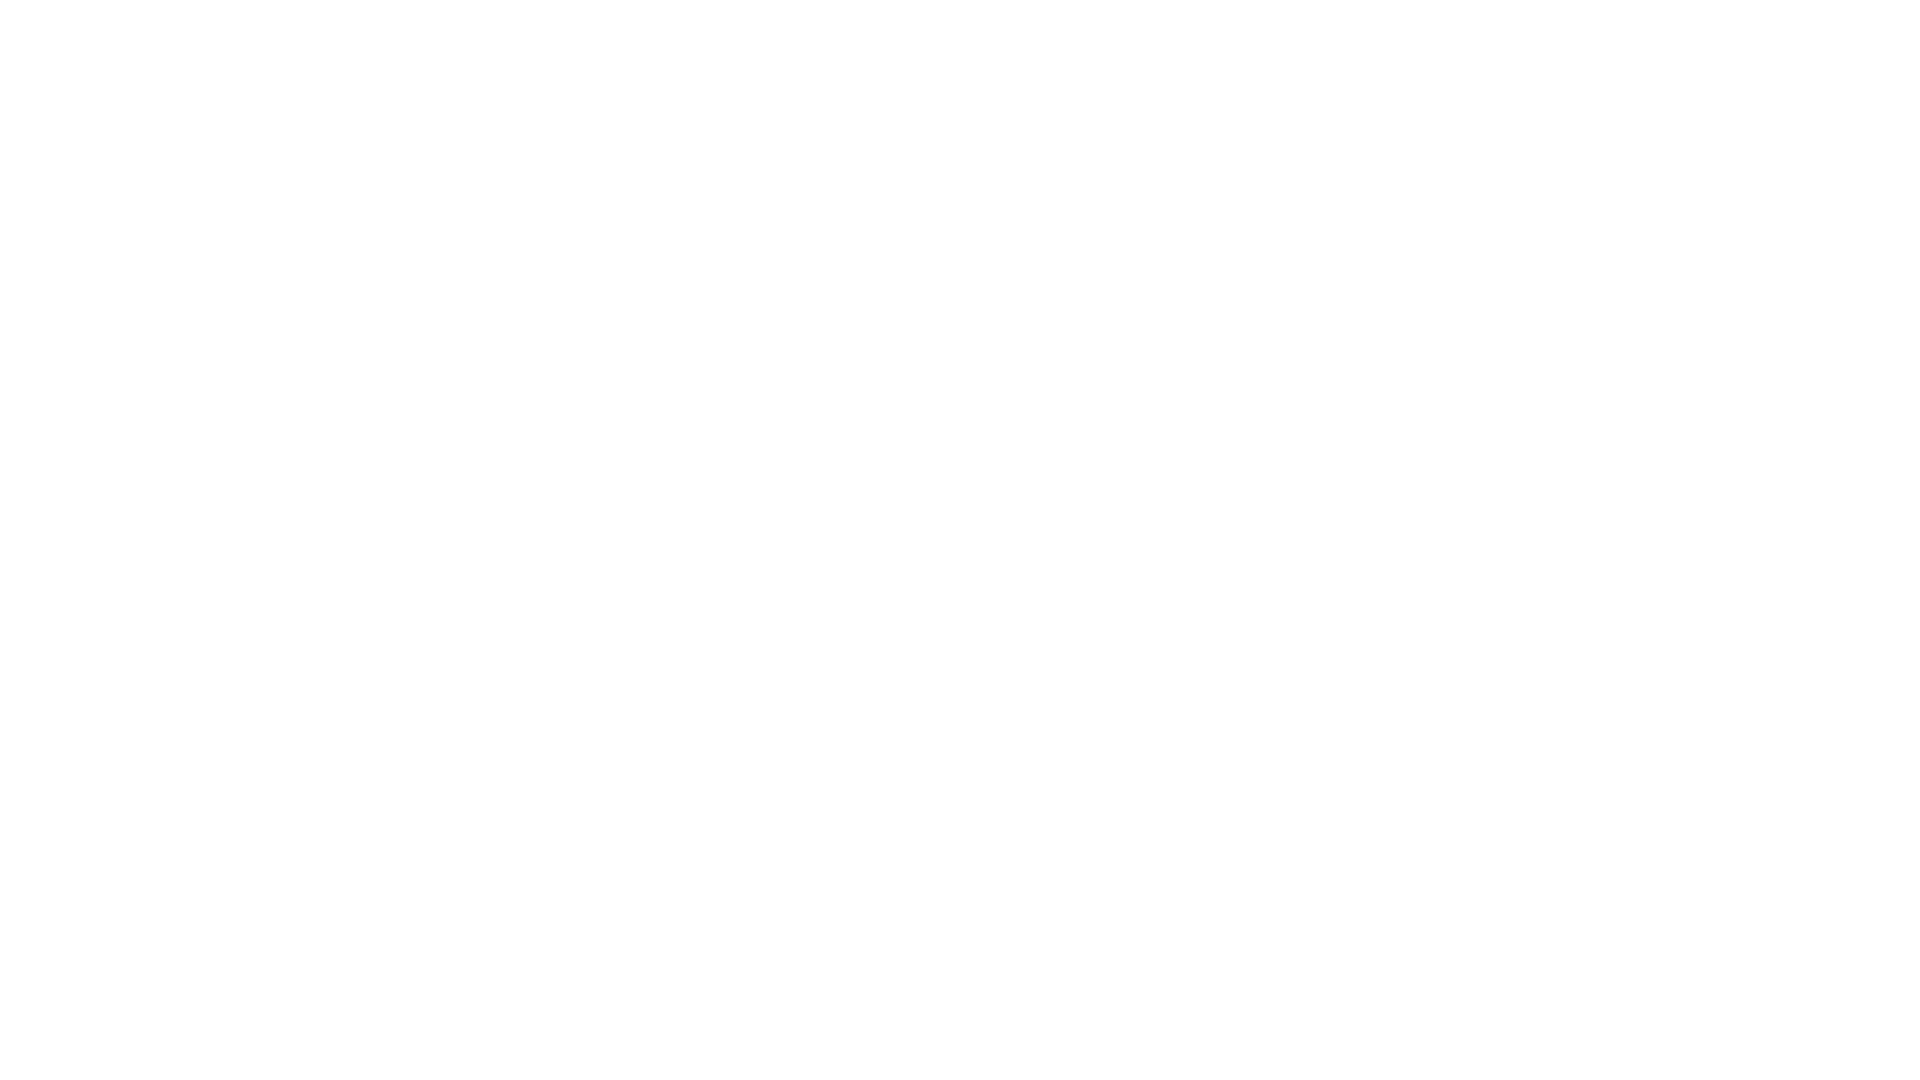

Retrieved maximized window position
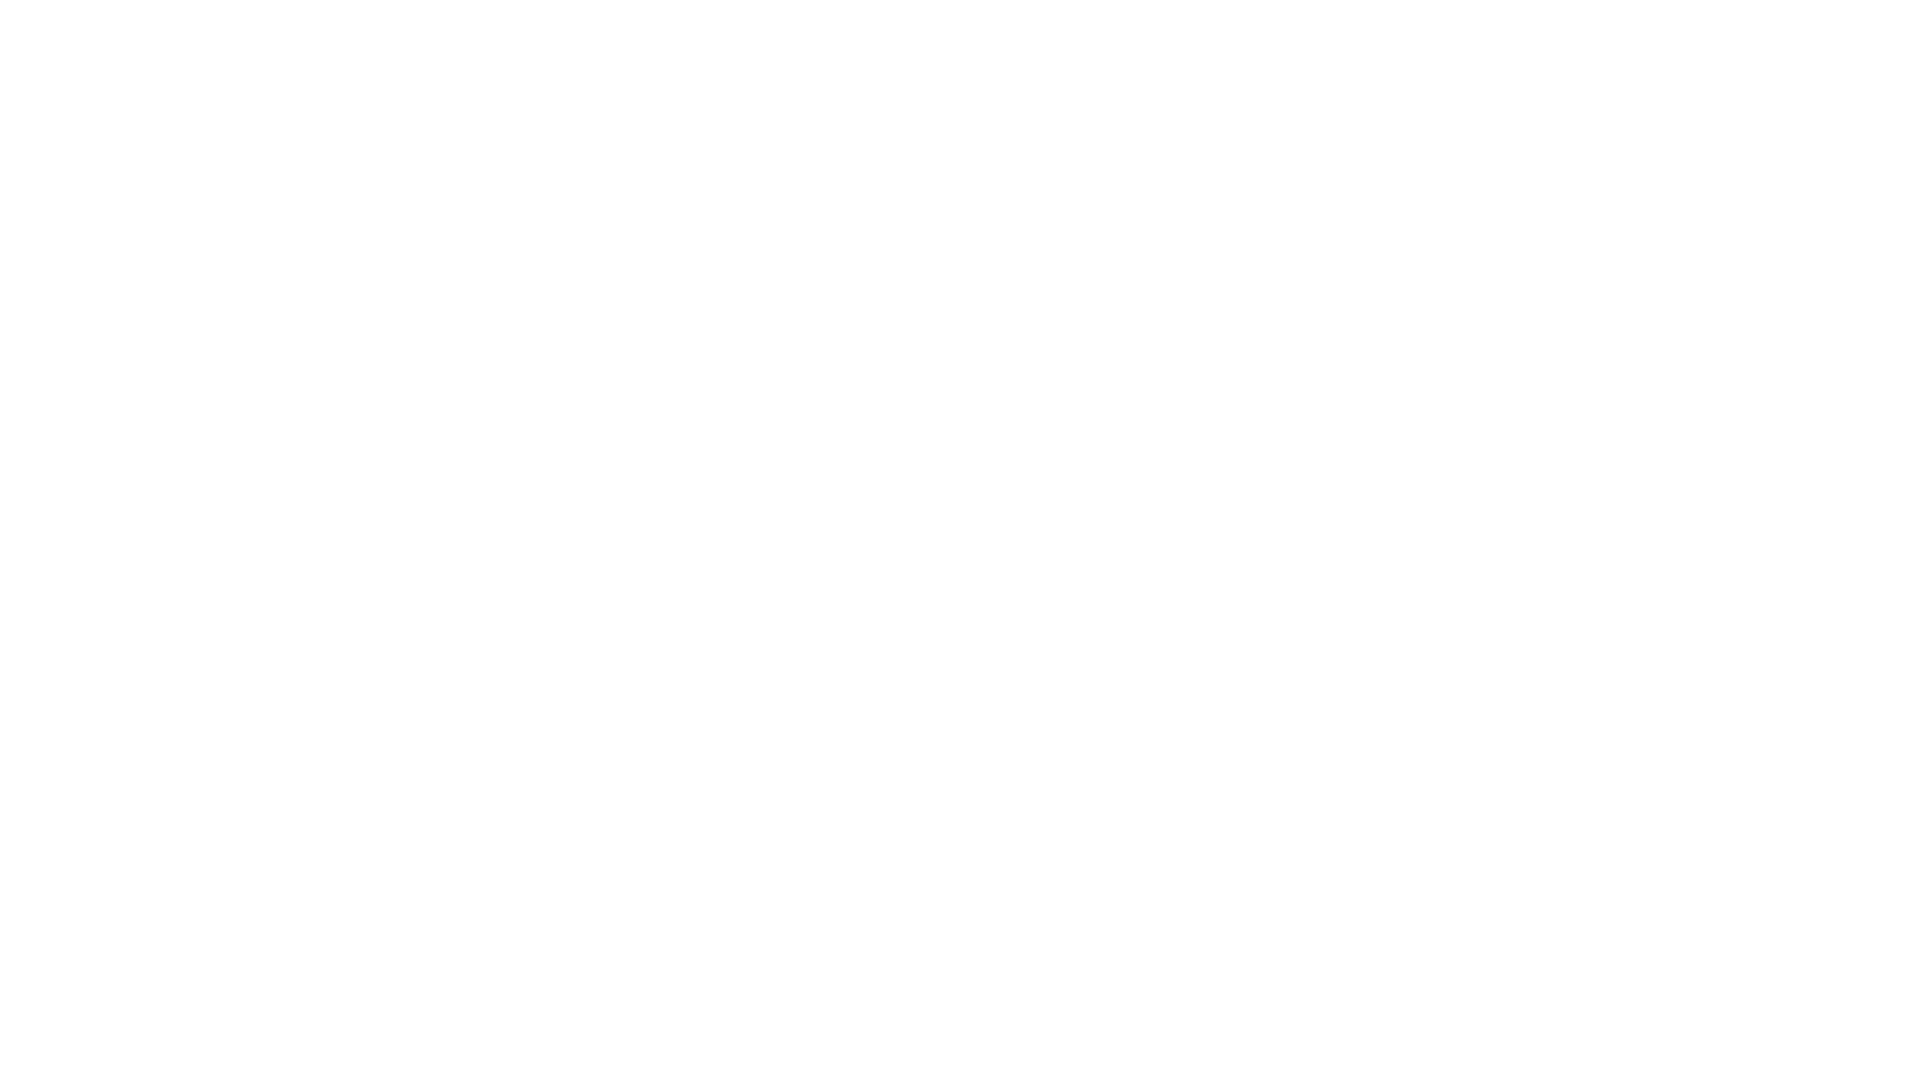

Retrieved maximized window size
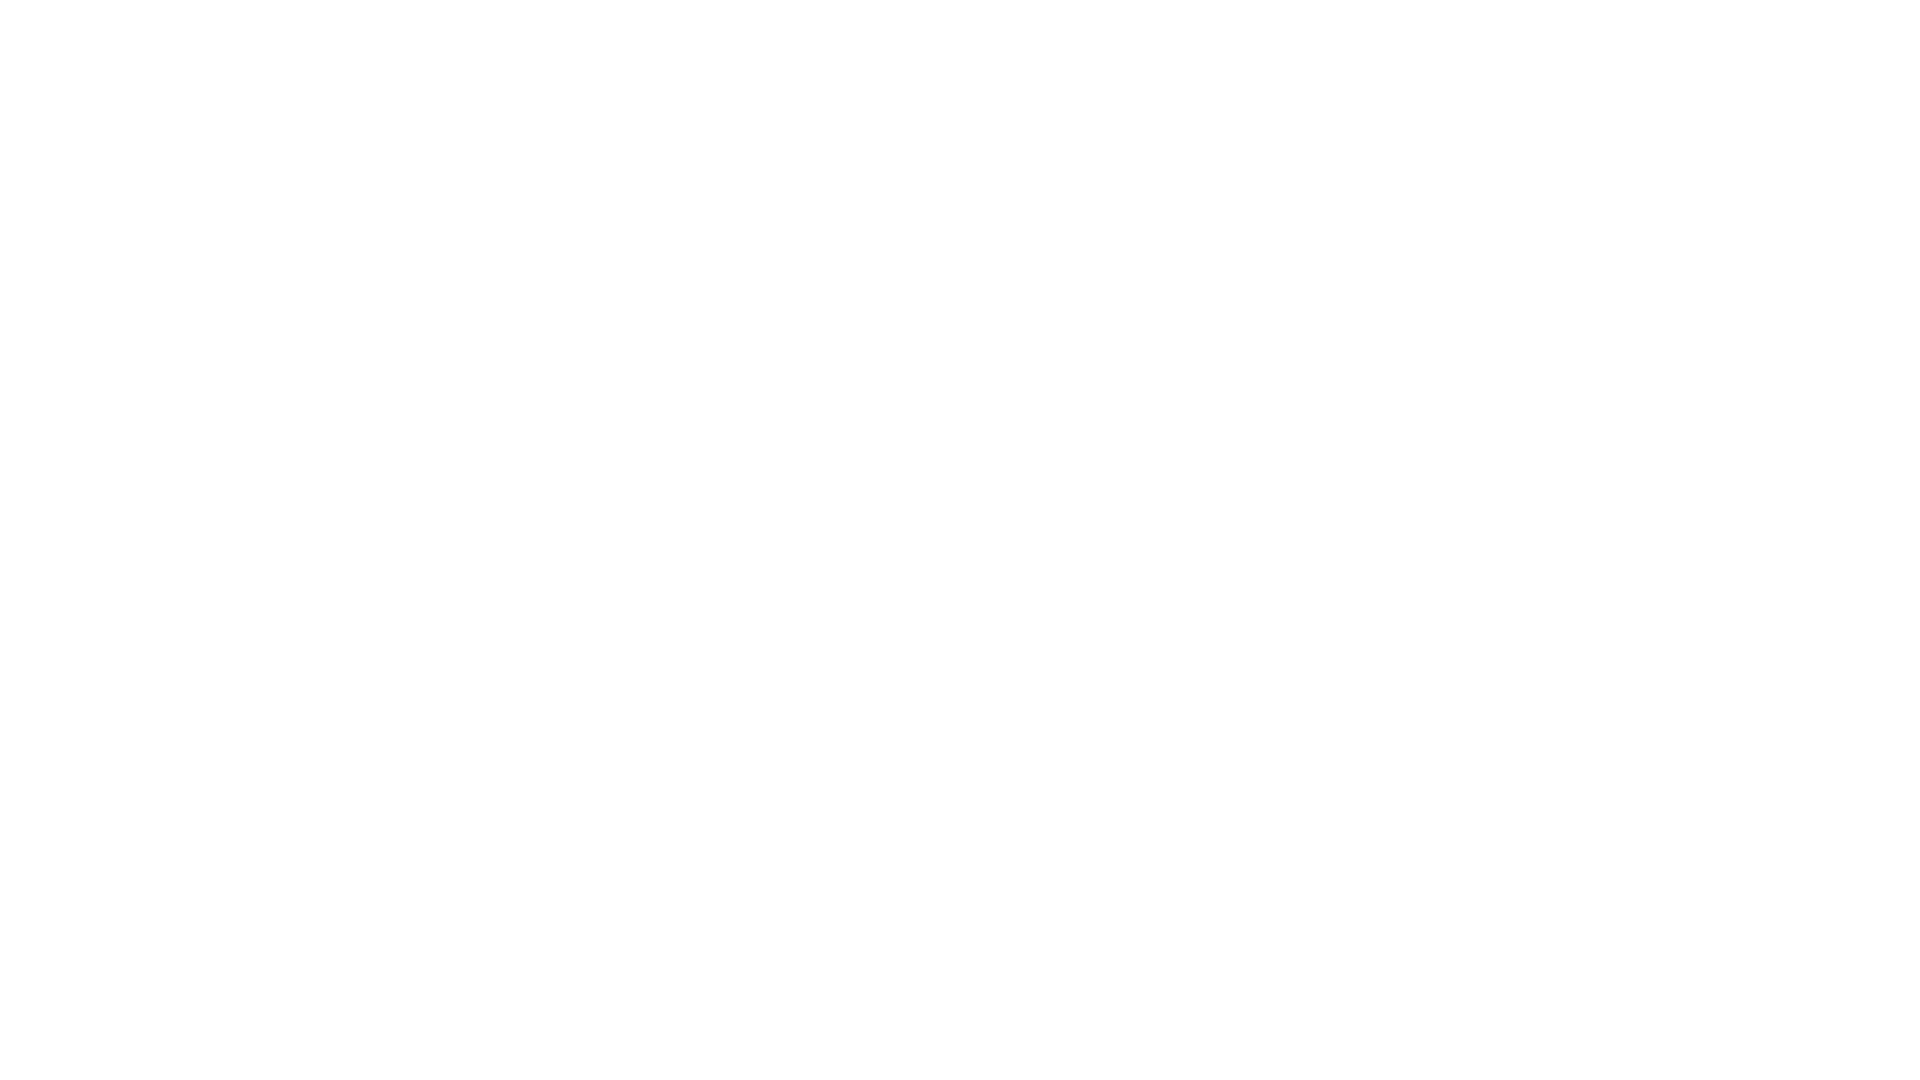

Set viewport to fullscreen size (1536x864)
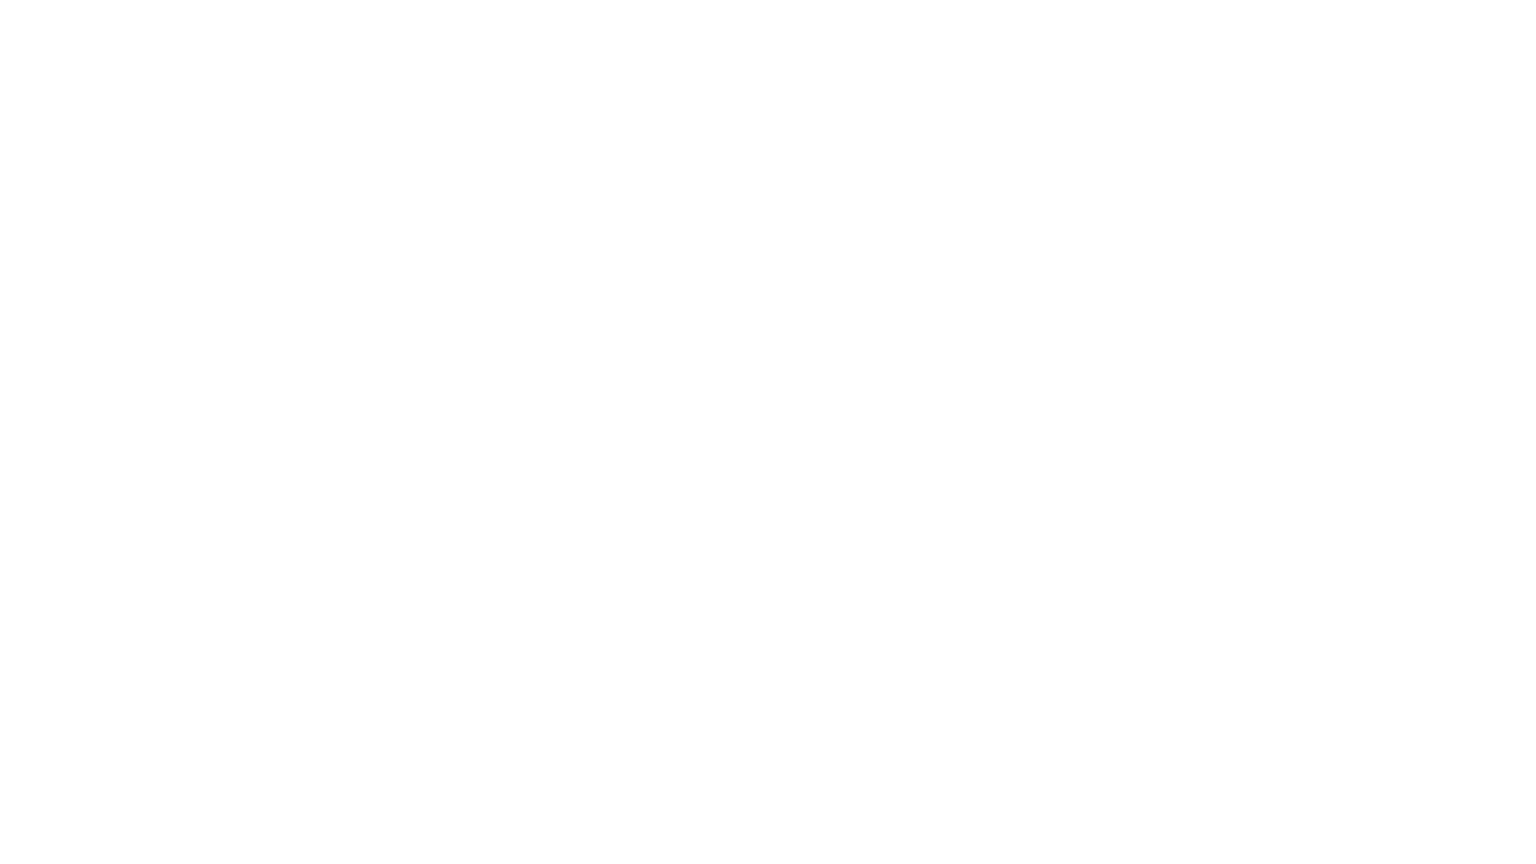

Waited 3 seconds after setting fullscreen viewport
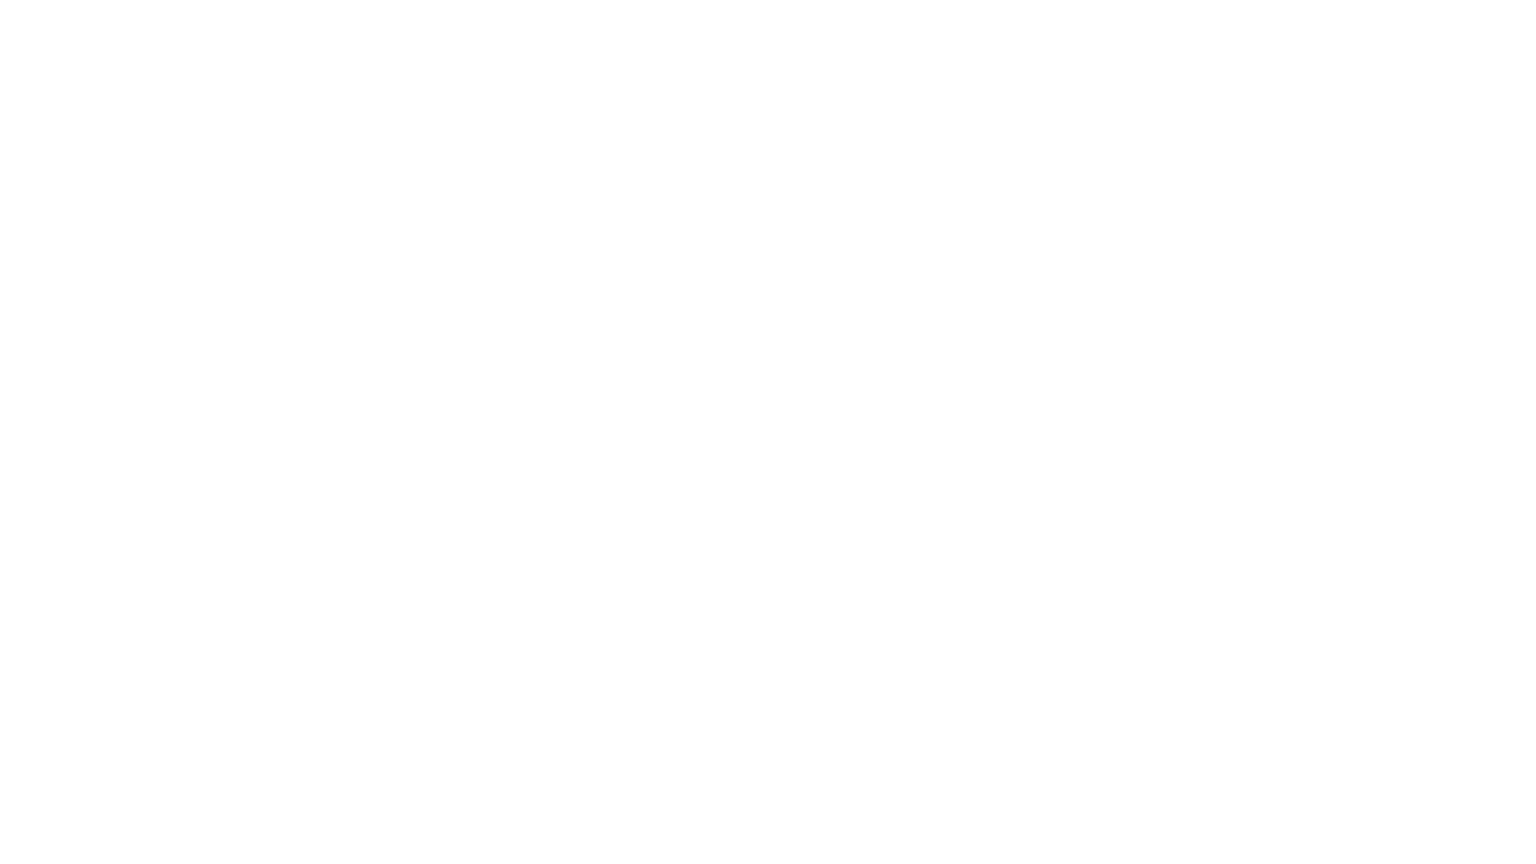

Retrieved fullscreen window position
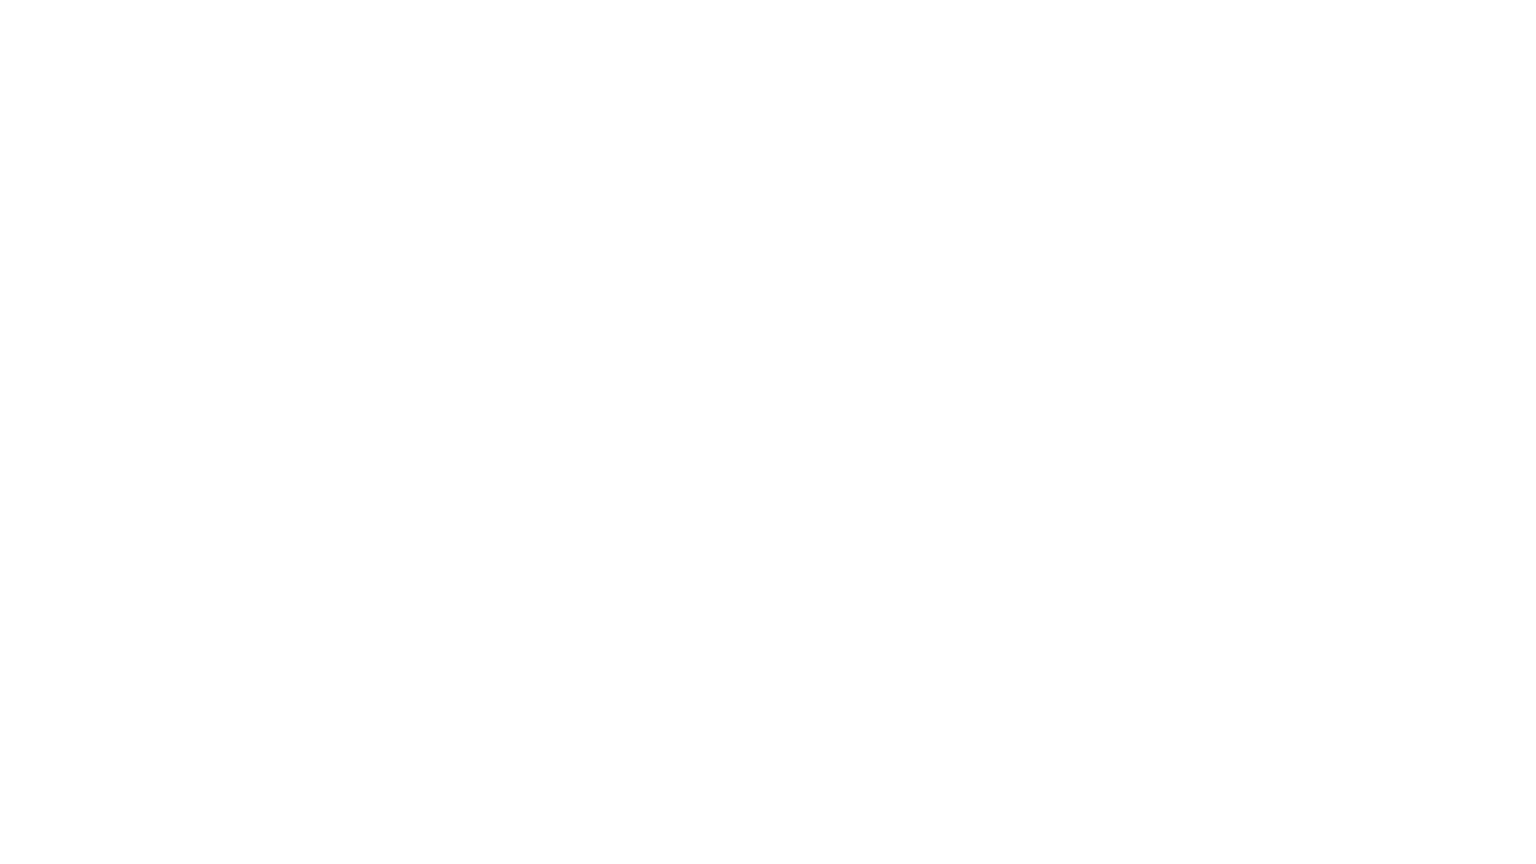

Retrieved fullscreen window size
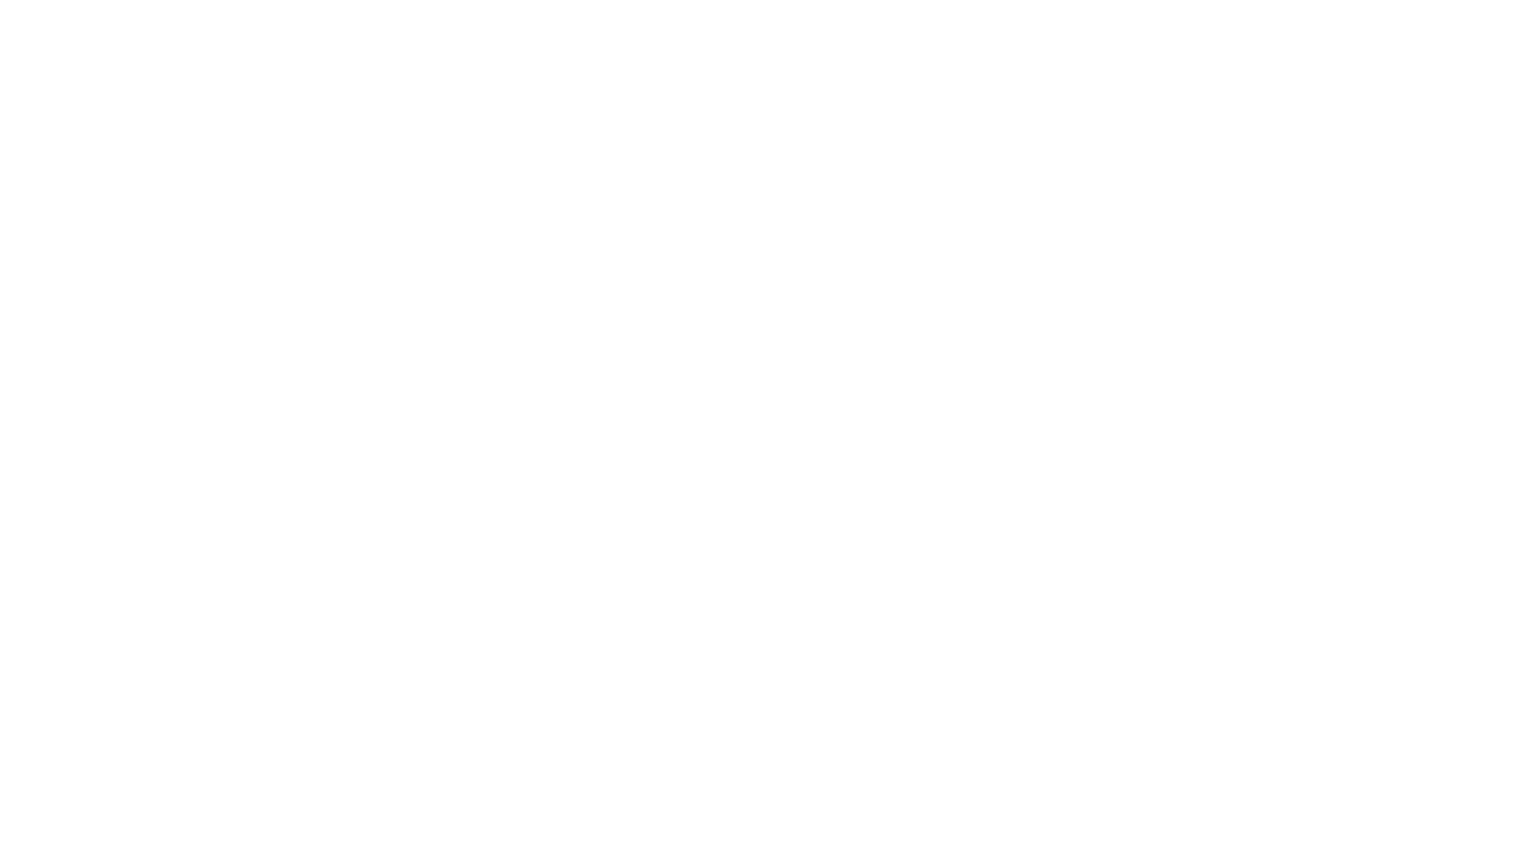

Set viewport to custom size (1000x500)
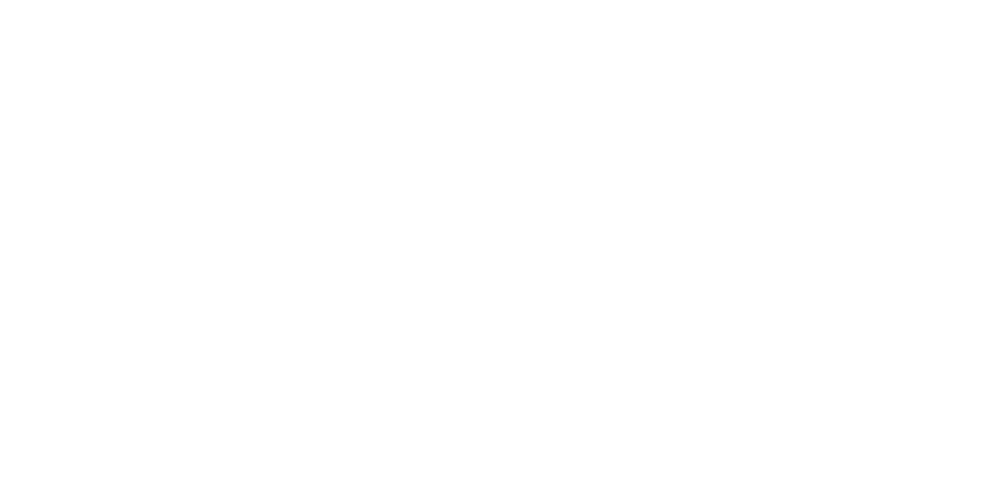

Waited 3 seconds after setting custom viewport size
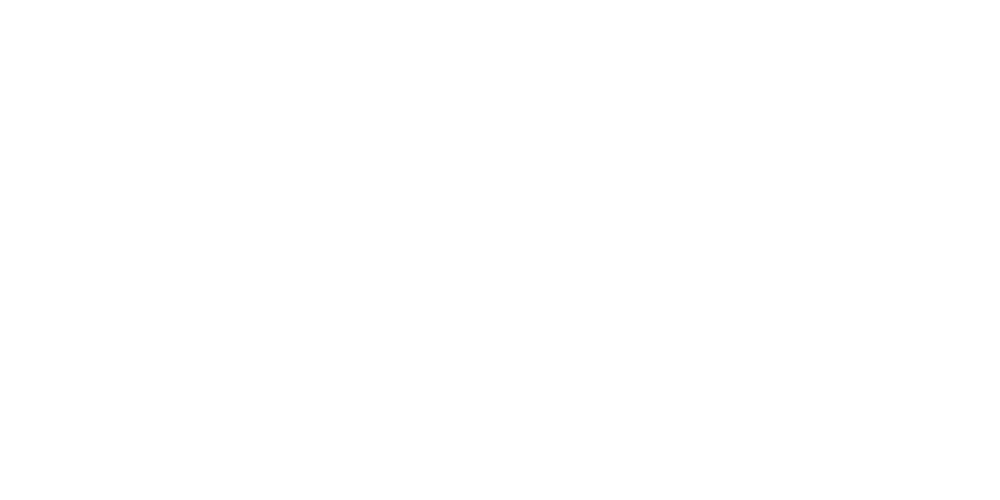

Final wait completed, test finished
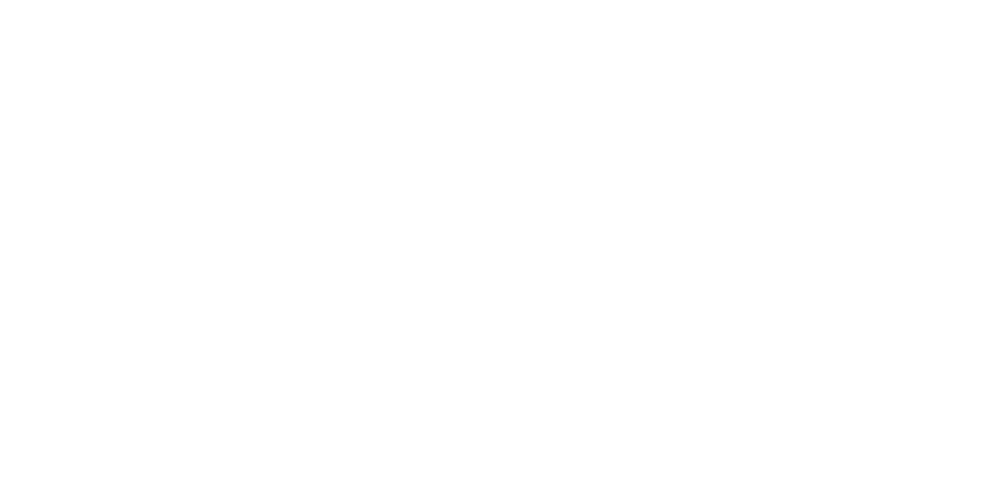

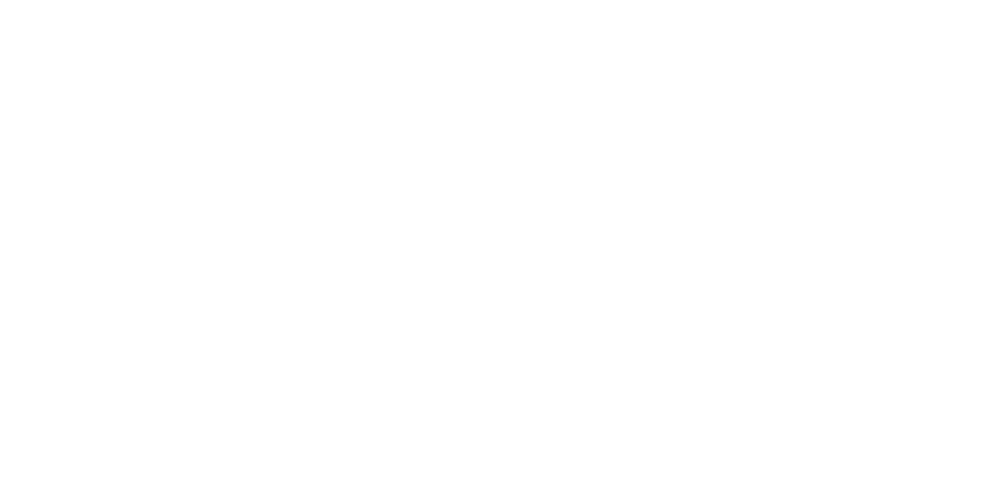